Tests JavaScript Alert handling by clicking a button that triggers a JS alert, accepting the alert dialog, and verifying the result text confirms successful interaction.

Starting URL: https://the-internet.herokuapp.com/javascript_alerts

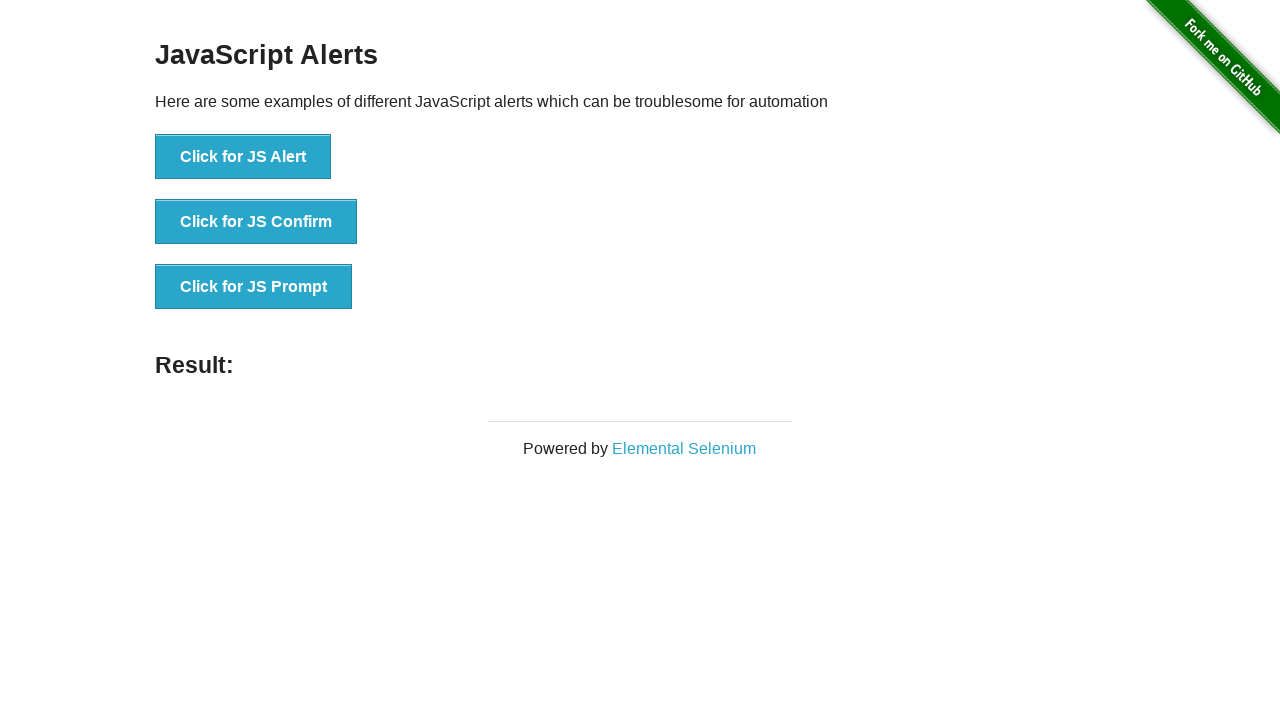

Verified page heading is 'JavaScript Alerts'
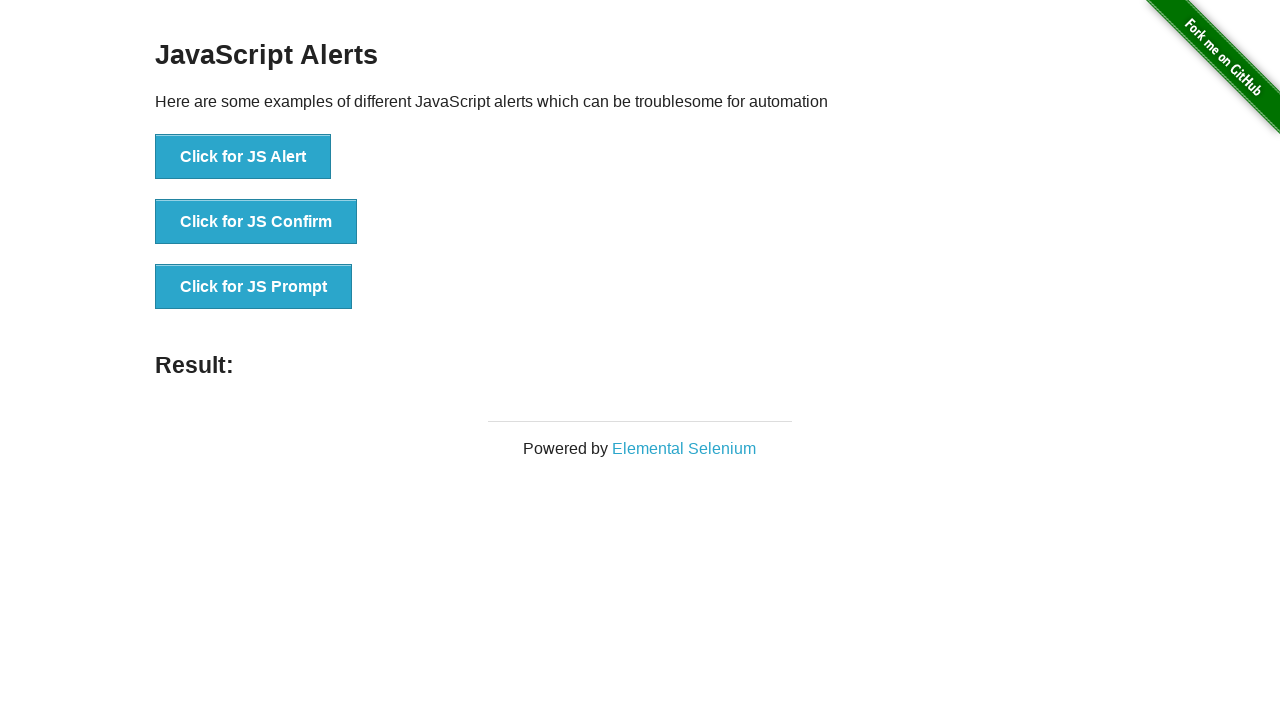

Set up dialog handler to accept JavaScript alerts
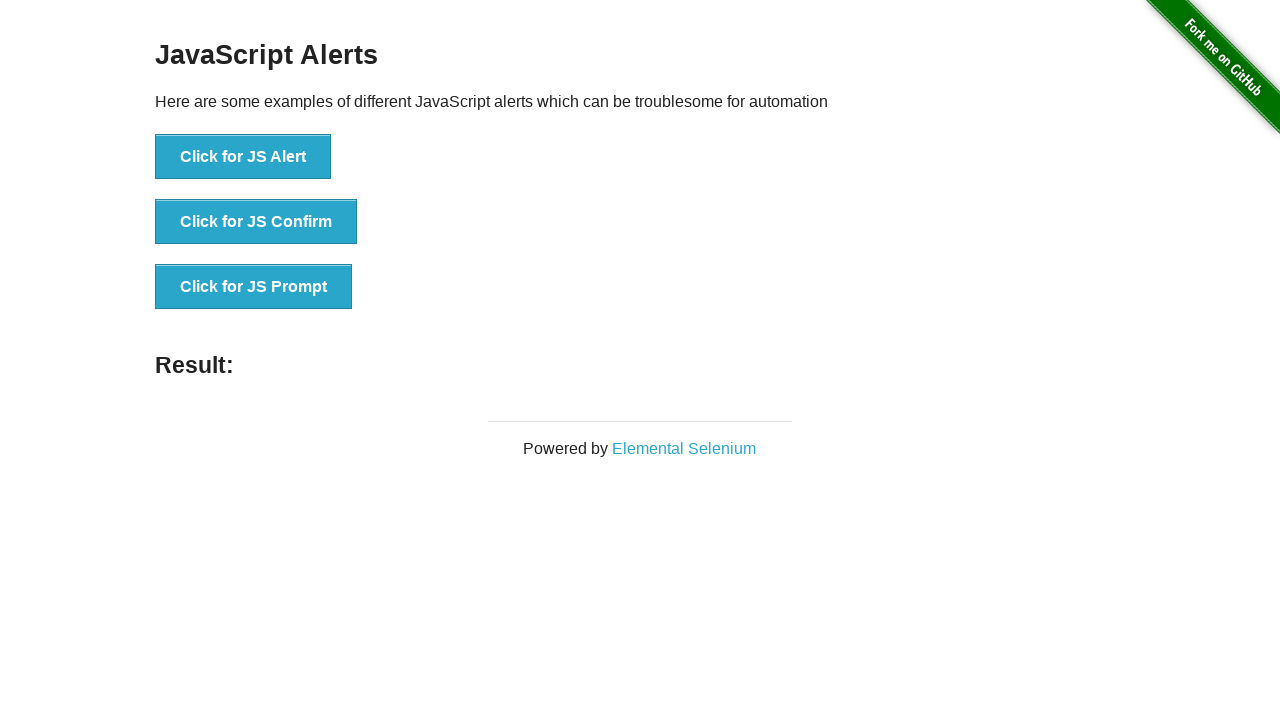

Clicked button to trigger JavaScript alert at (243, 157) on button[onclick='jsAlert()']
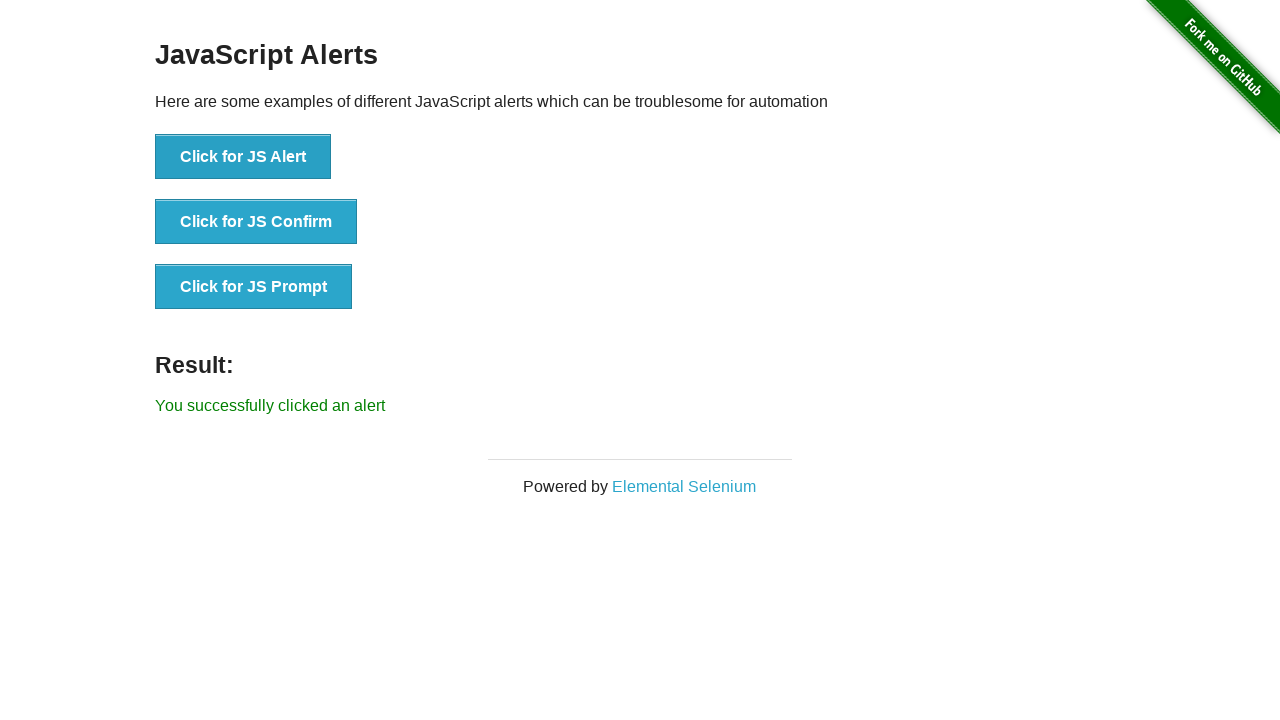

Waited for result text containing 'successfully' to appear
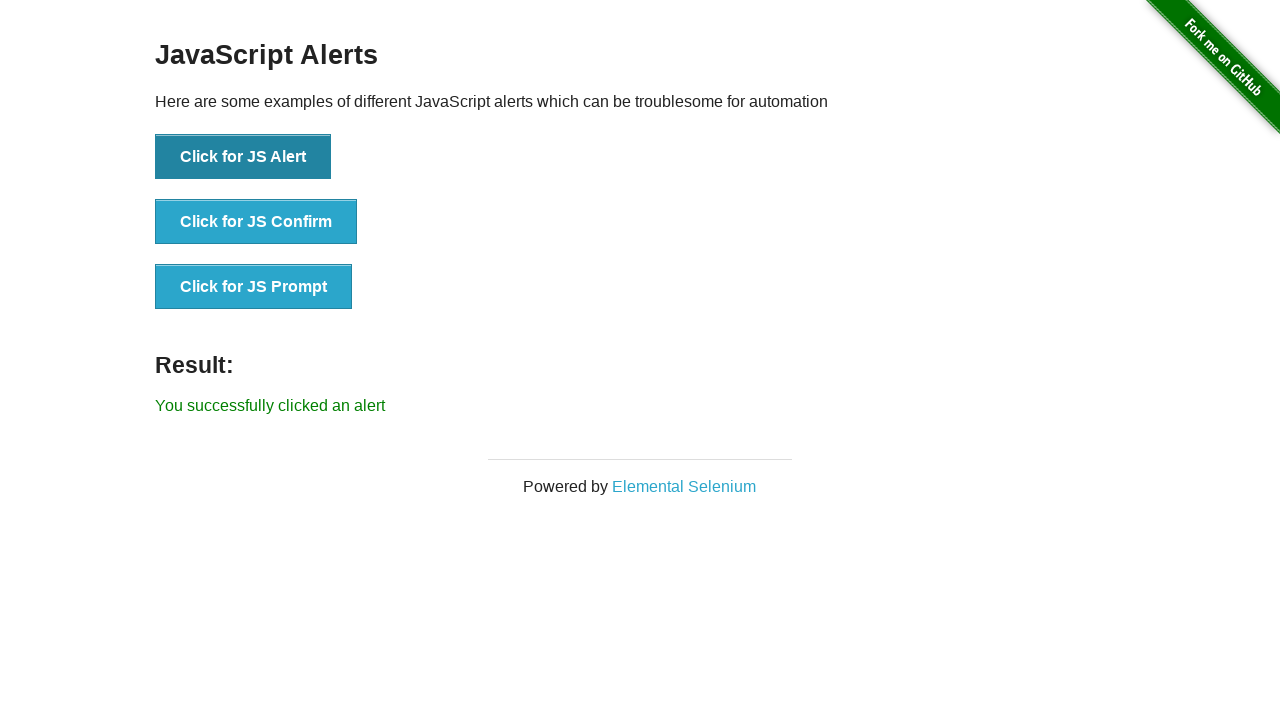

Retrieved result text from page
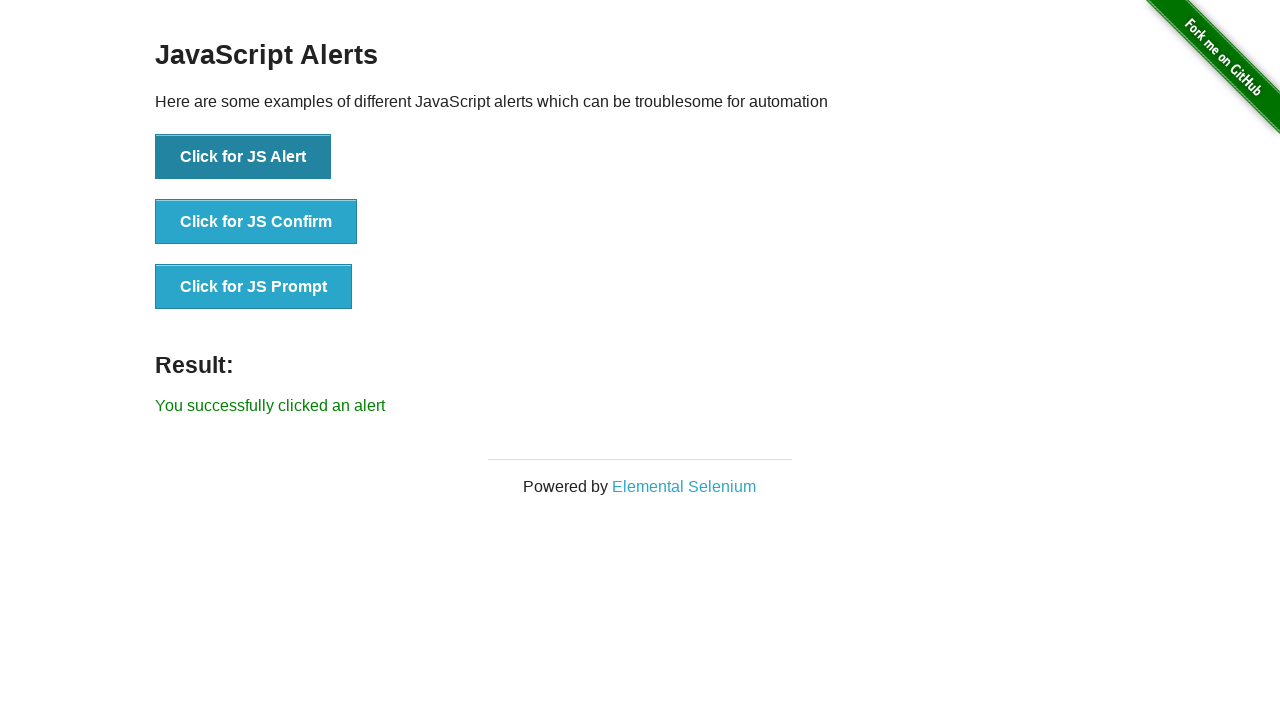

Verified result text matches 'You successfully clicked an alert'
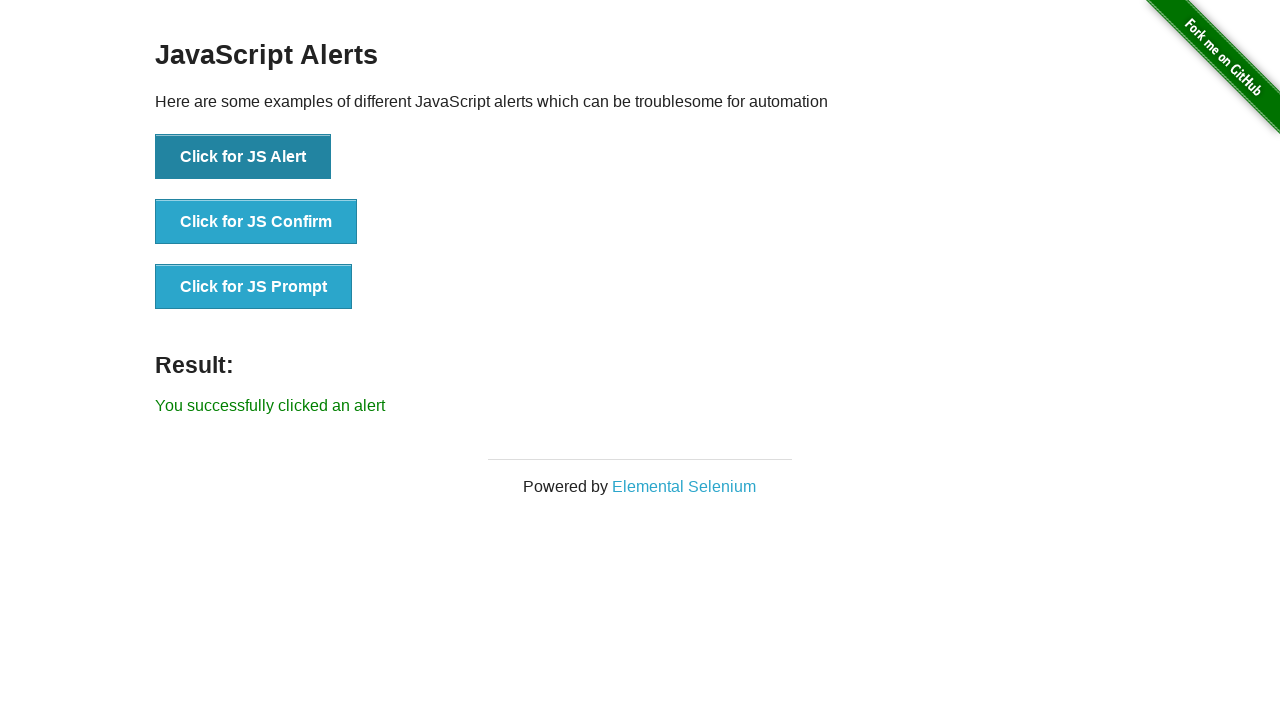

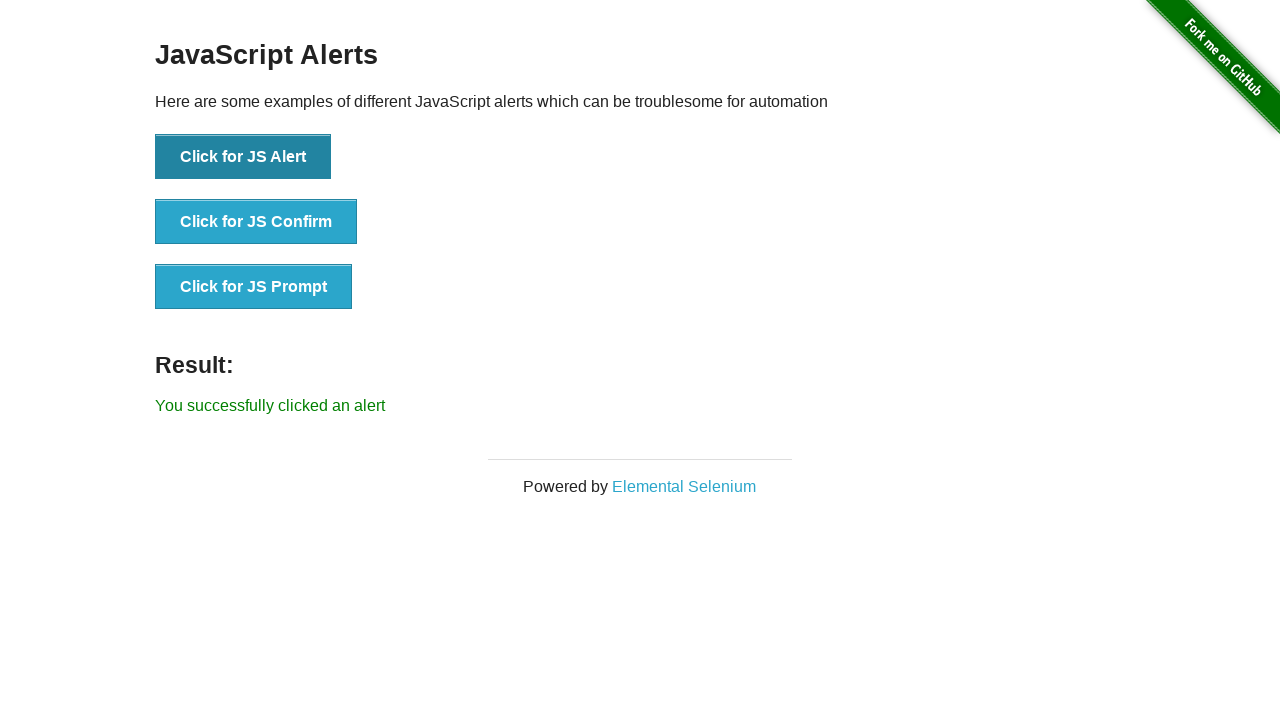